Tests JavaScript onload event error handling by navigating to a page with intentional JavaScript errors and capturing browser console logs

Starting URL: https://the-internet.herokuapp.com/

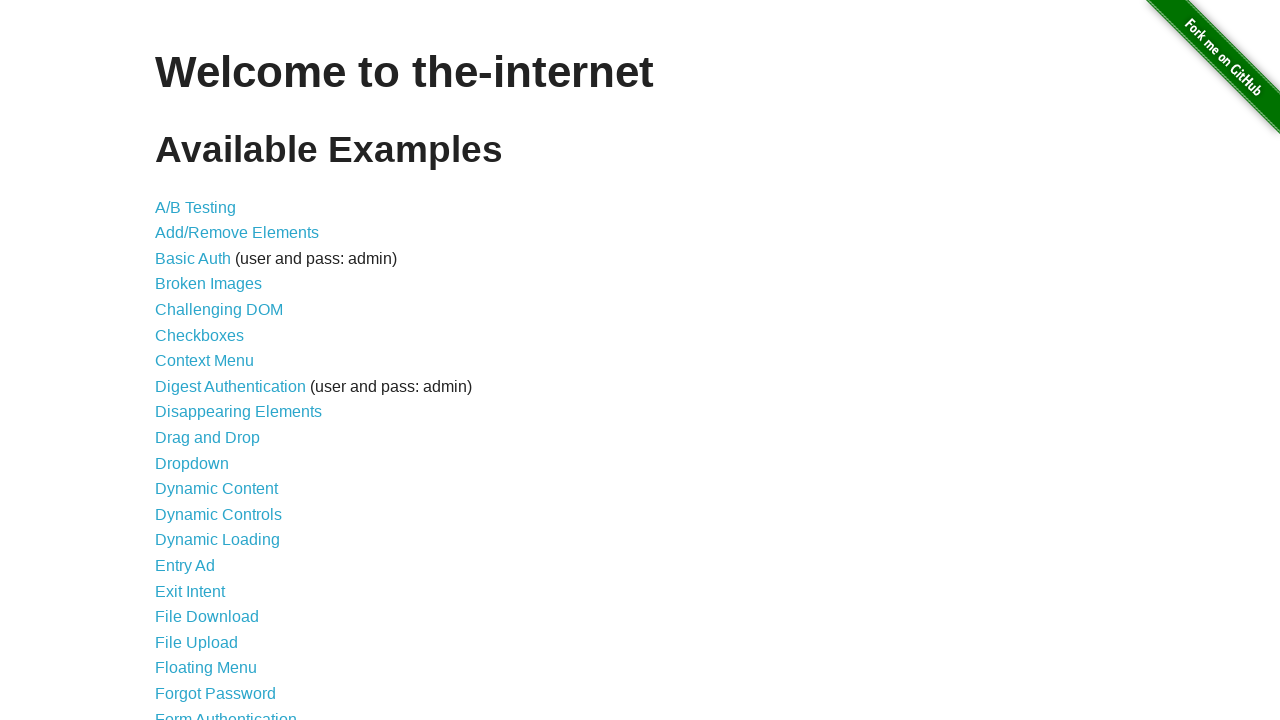

Clicked on JavaScript onload event error link at (259, 360) on text='JavaScript onload event error'
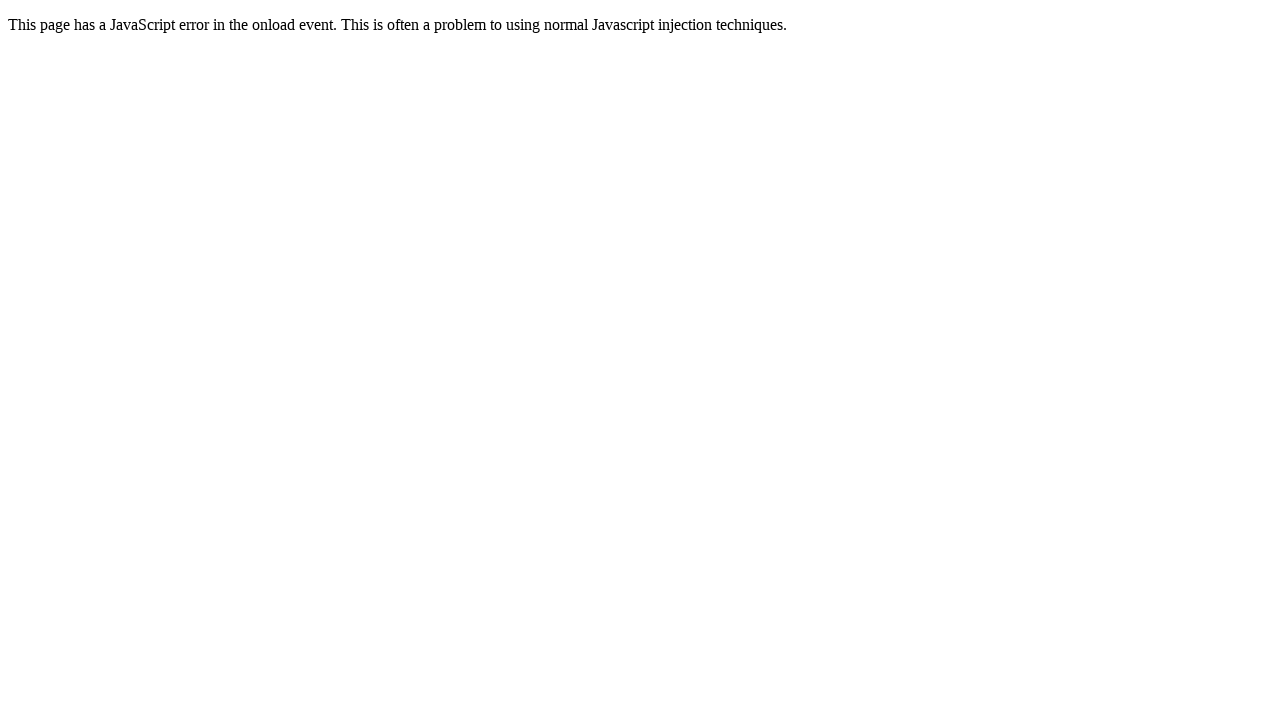

Waited for page to reach networkidle state
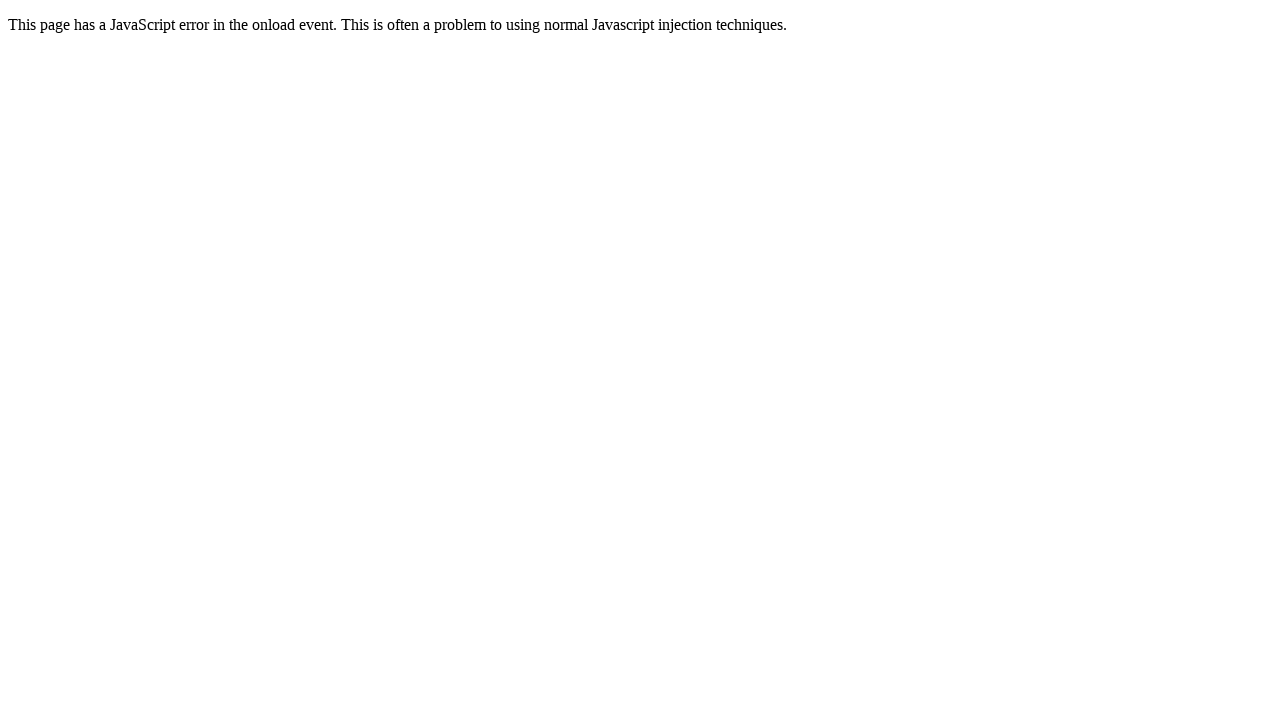

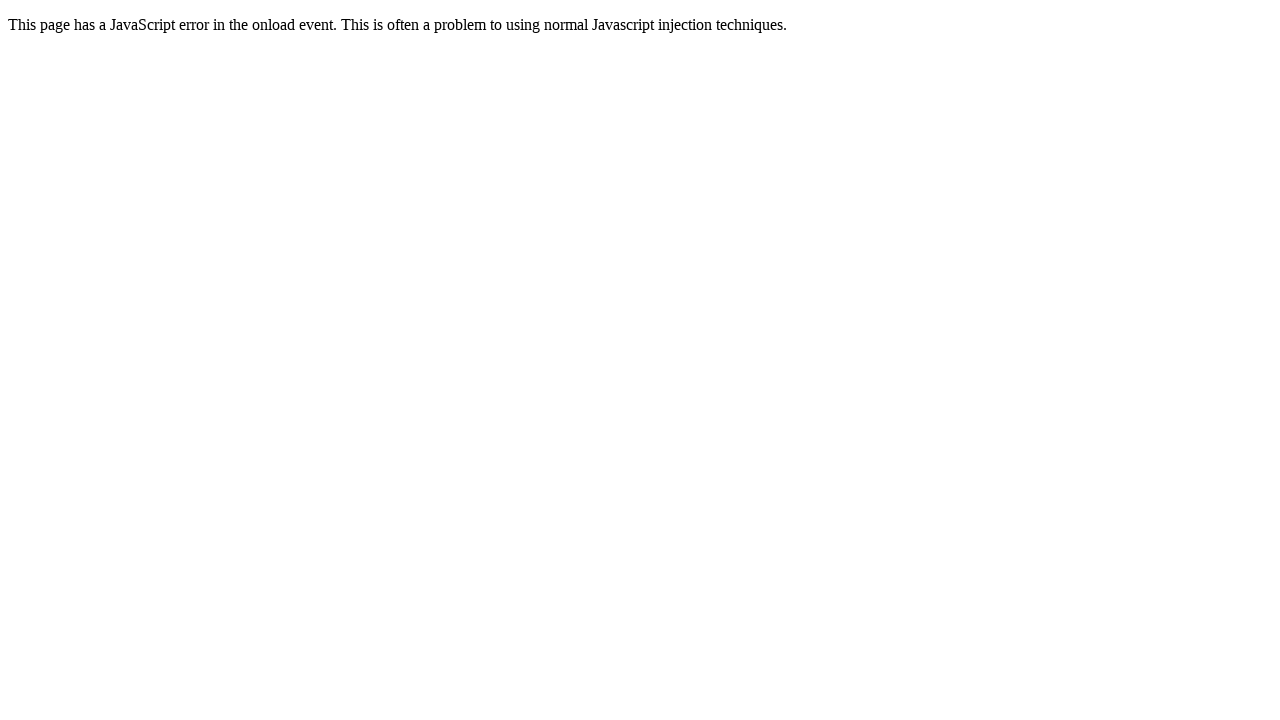